Tests synchronization functionality by clicking buttons that reveal delayed elements and interacting with them

Starting URL: https://syntaxprojects.com/synchronization-waits.php

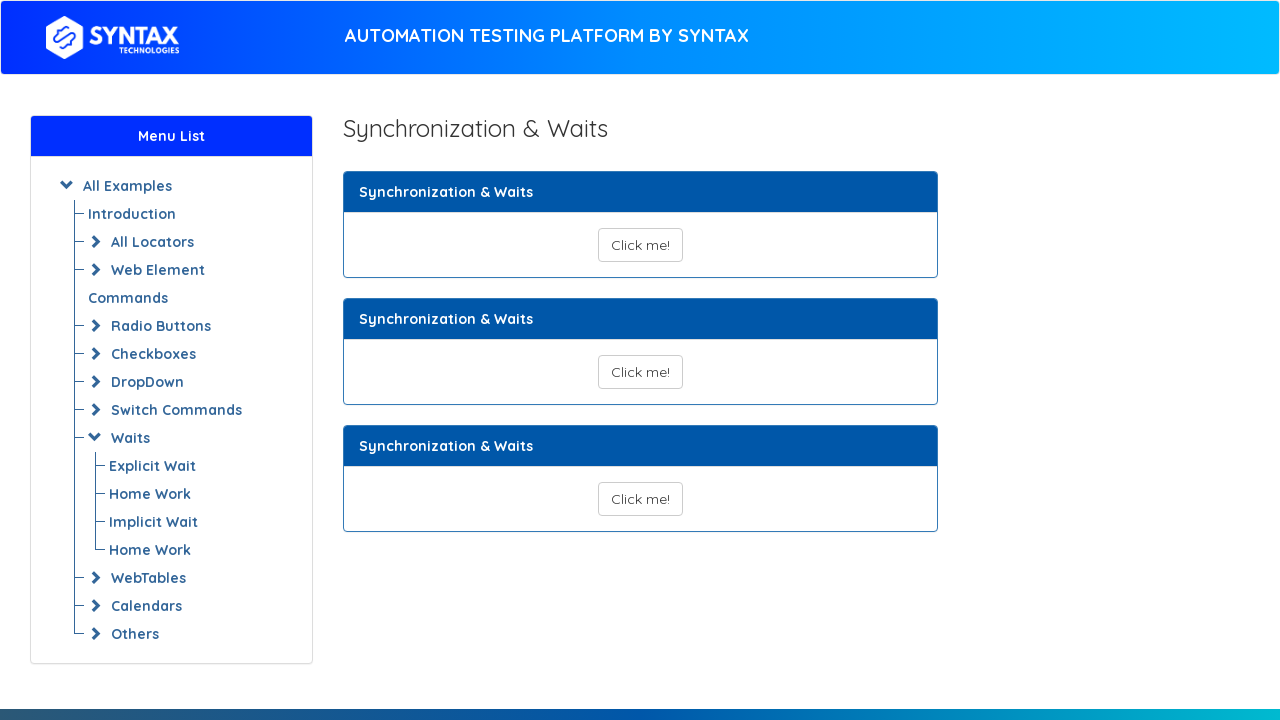

Clicked button to reveal delayed text element at (640, 245) on xpath=//button[@id='show_text_synchronize']
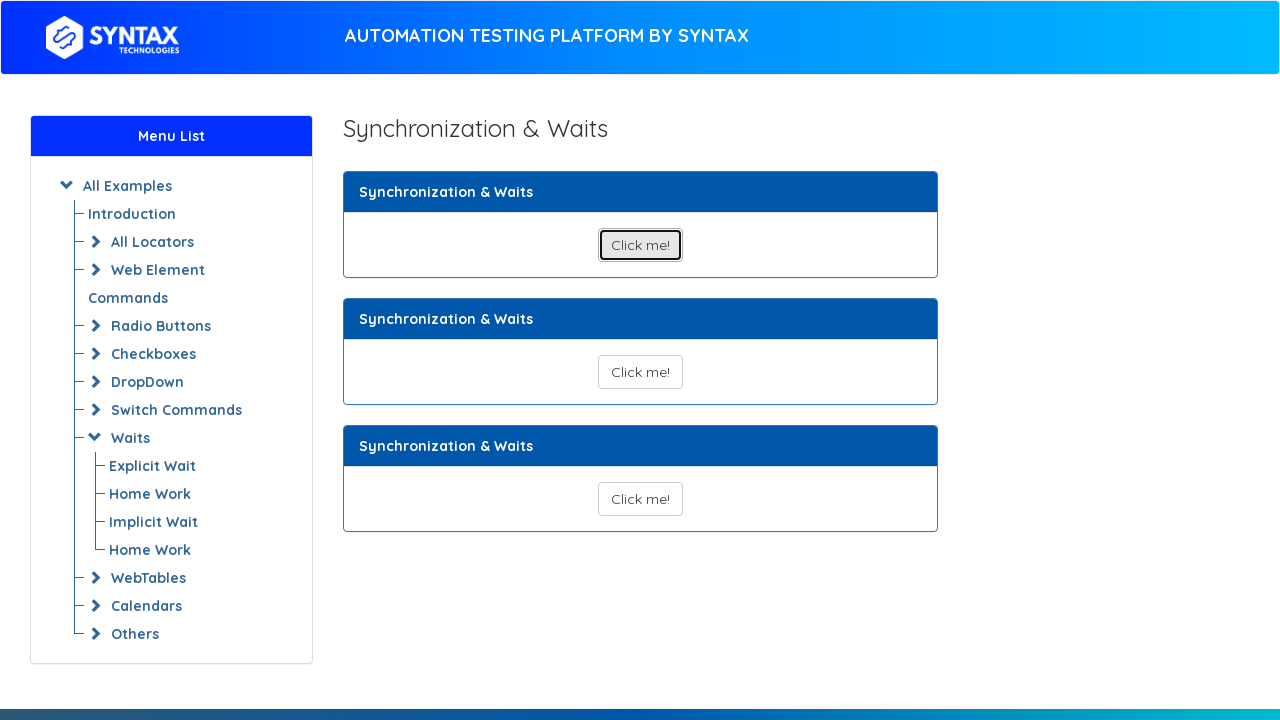

Waited for delayed text element to appear
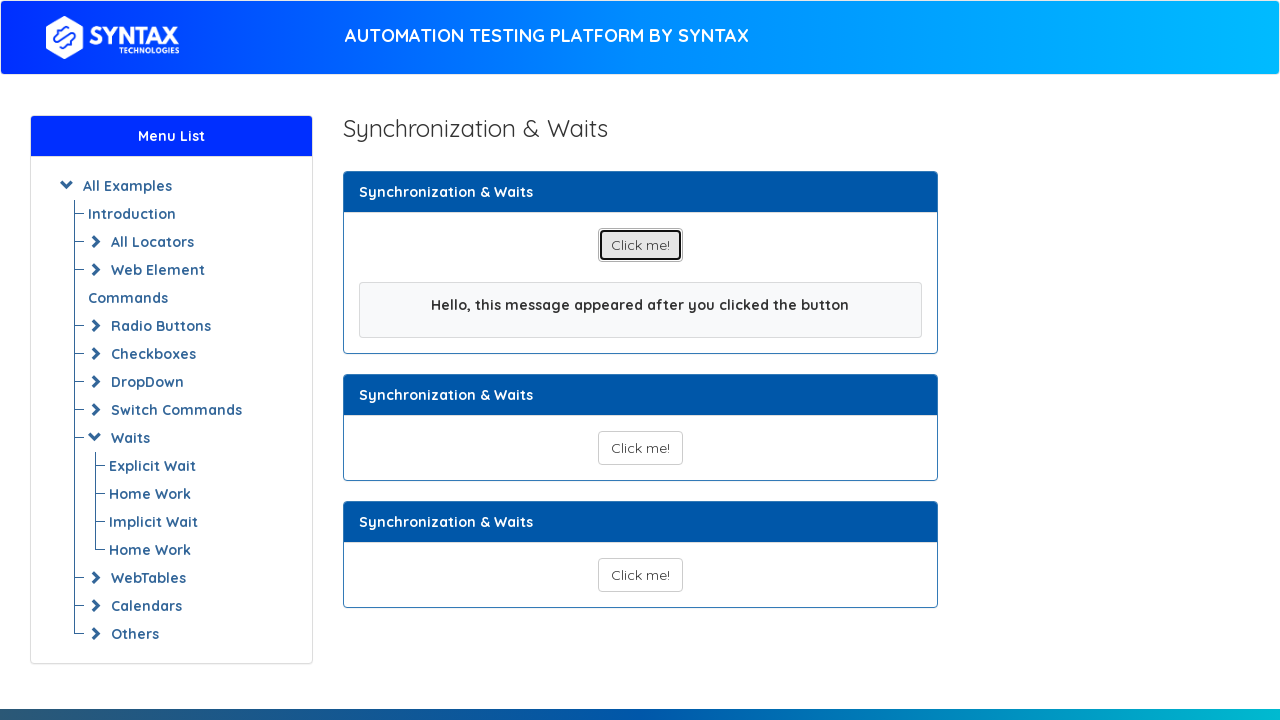

Clicked button to reveal radio button options at (640, 448) on xpath=//button[@id='show_text_synchronize_02']
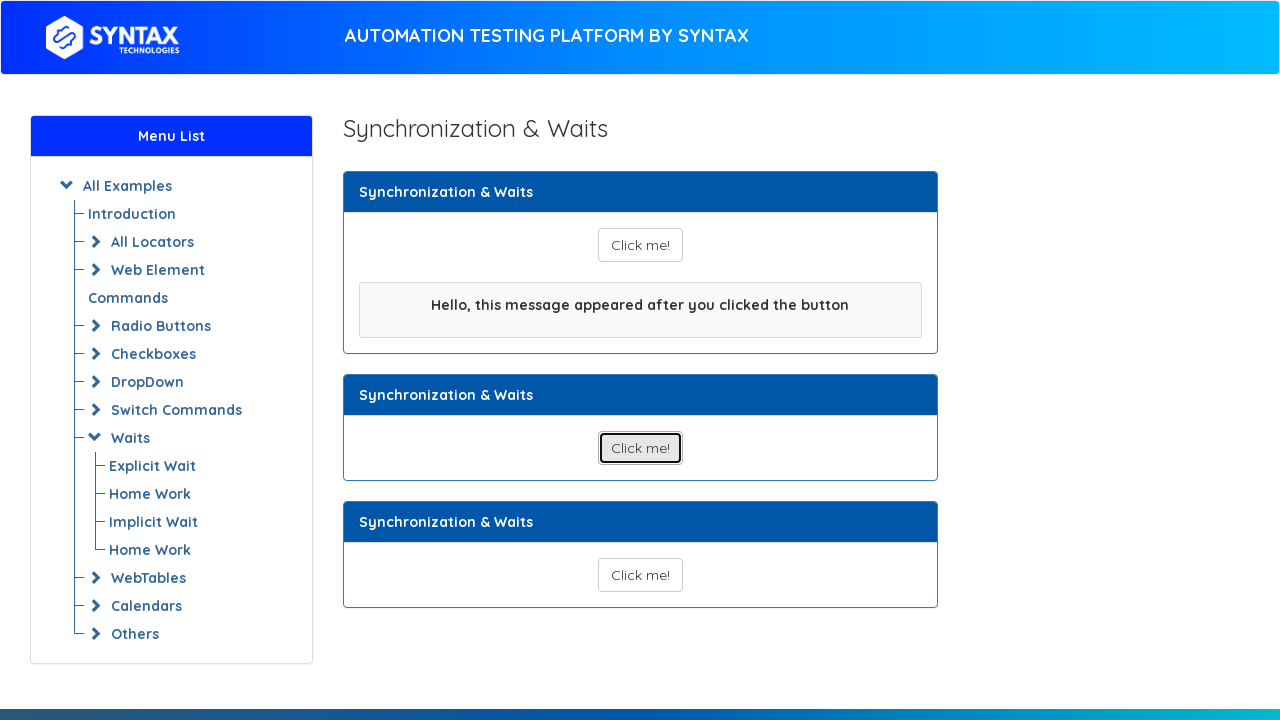

Waited for Male radio button to appear
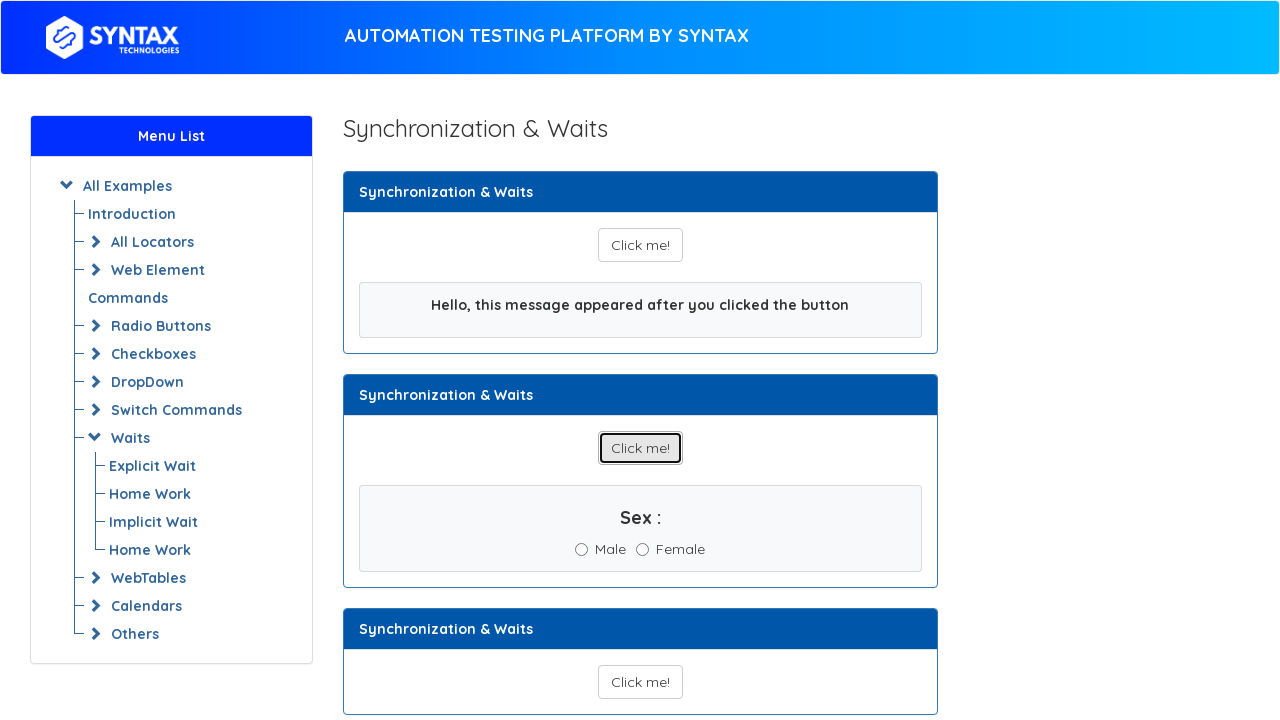

Clicked Male radio button to select it at (582, 550) on xpath=//input[@value='Male']
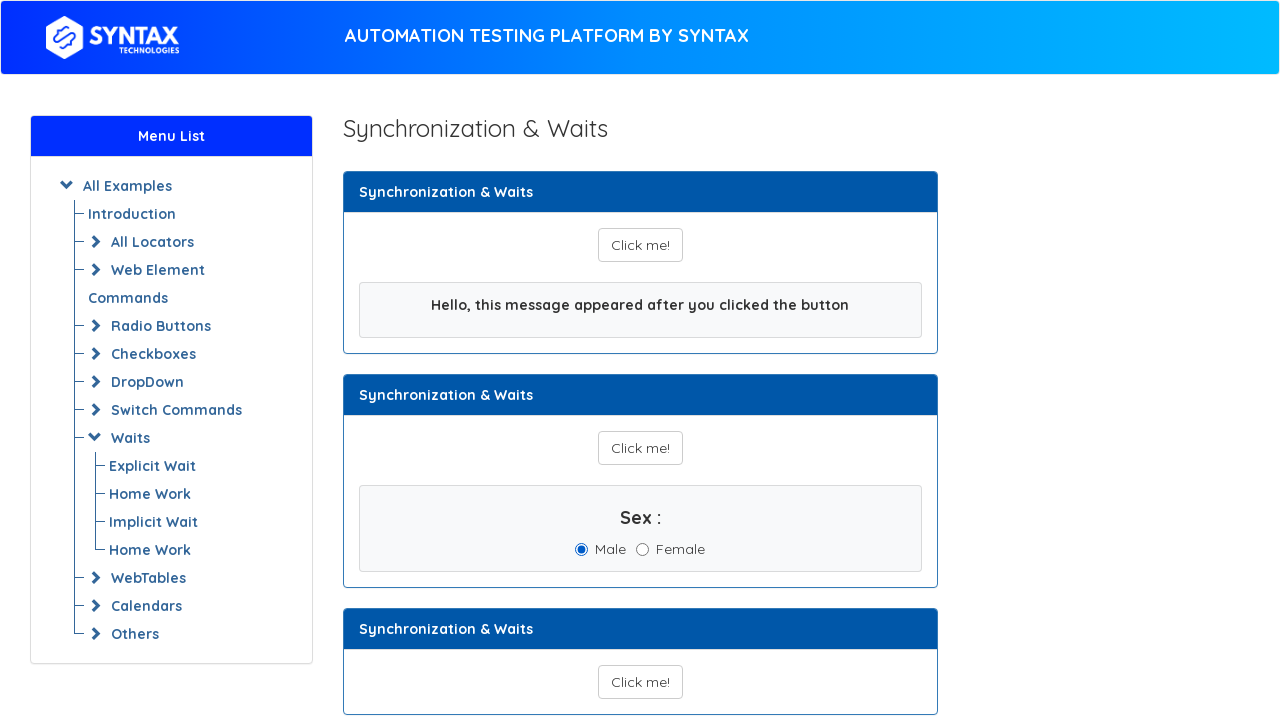

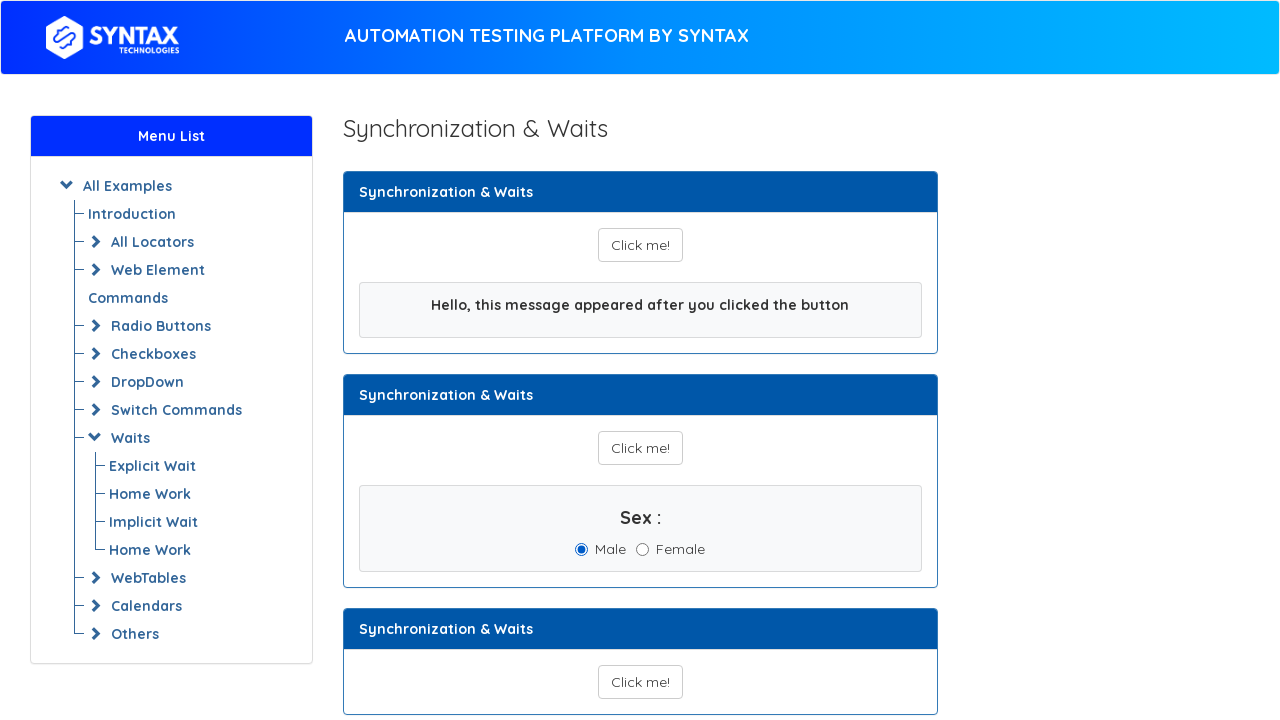